Navigates to an automation practice page and interacts with a table to verify its structure by checking columns, rows, and reading table content.

Starting URL: https://rahulshettyacademy.com/AutomationPractice/

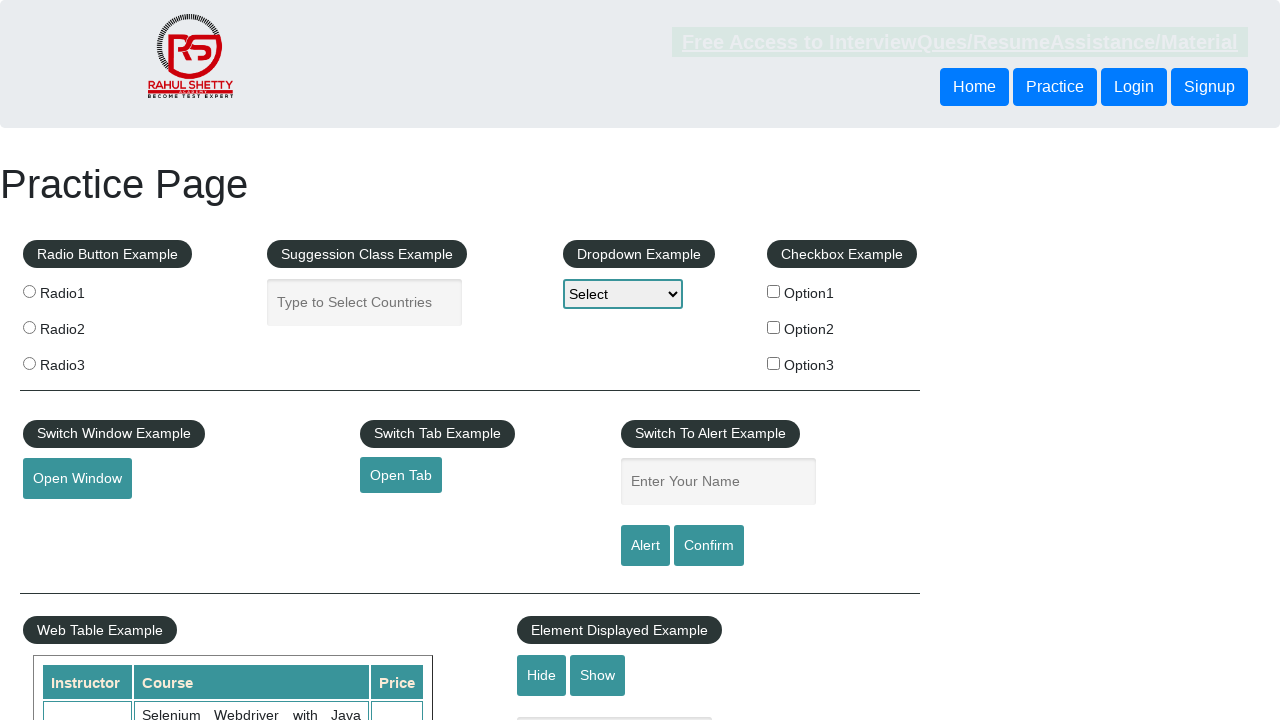

Waited for table with class 'table-display' to be visible
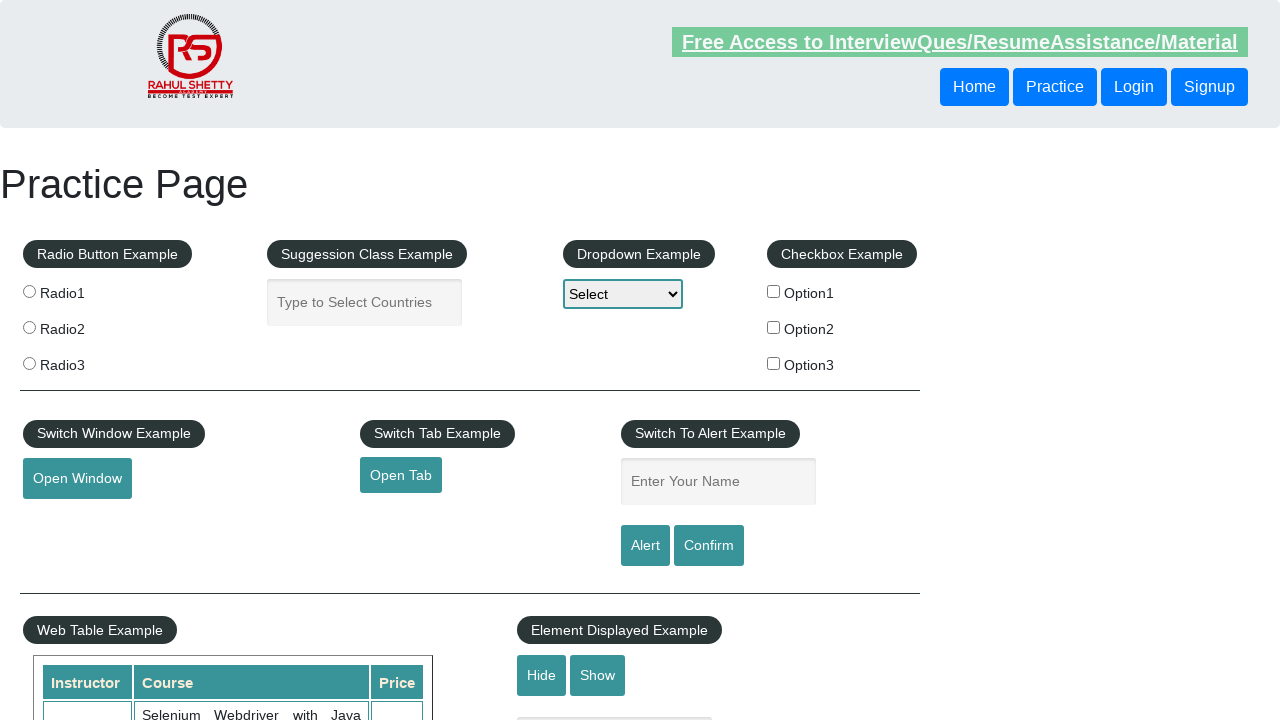

Retrieved all column headers from table, found 3 columns
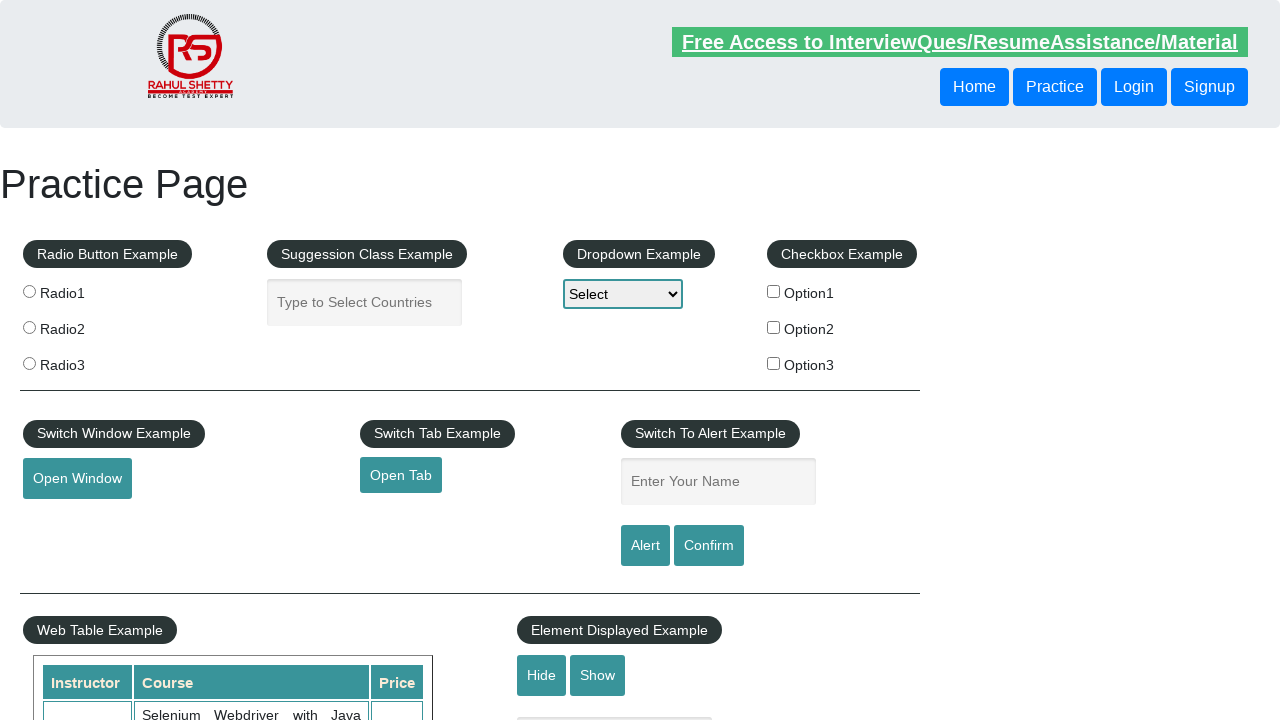

Retrieved all rows from table, found 11 rows
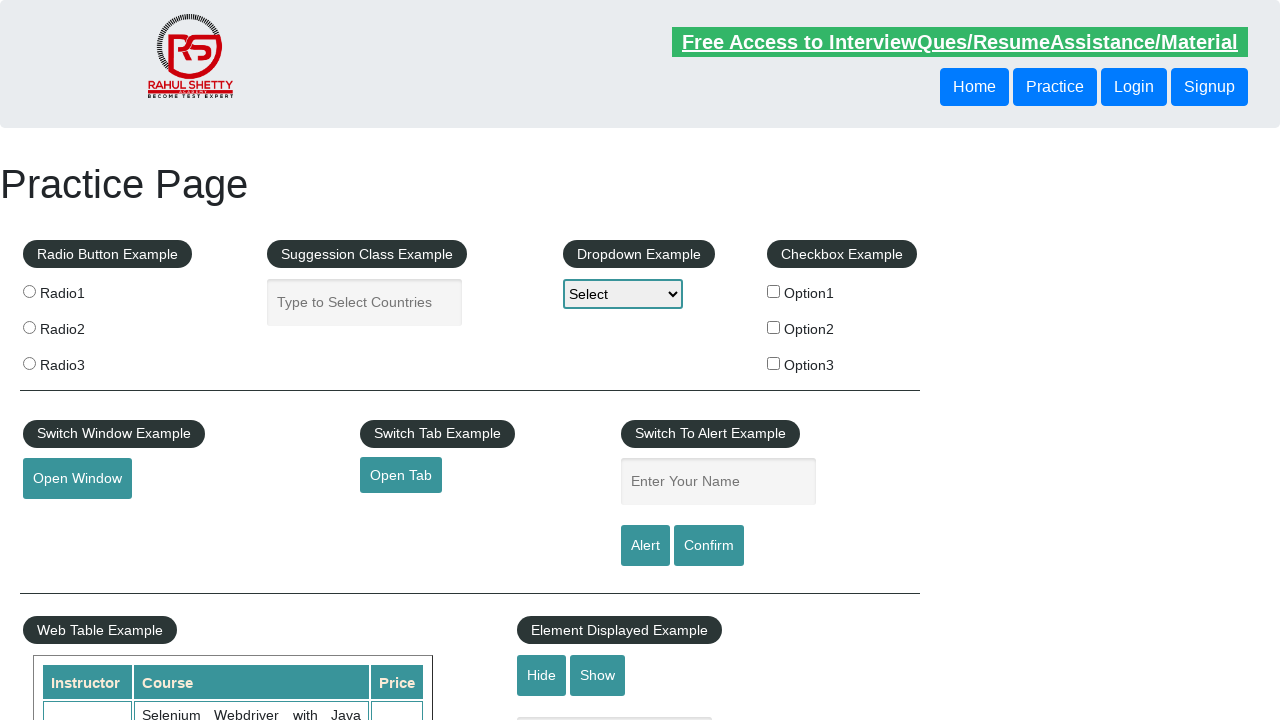

Retrieved text content from third row: 
                            Rahul Shetty
                            Learn SQL in Practical + Database Testing from Scratch
                            25
                        
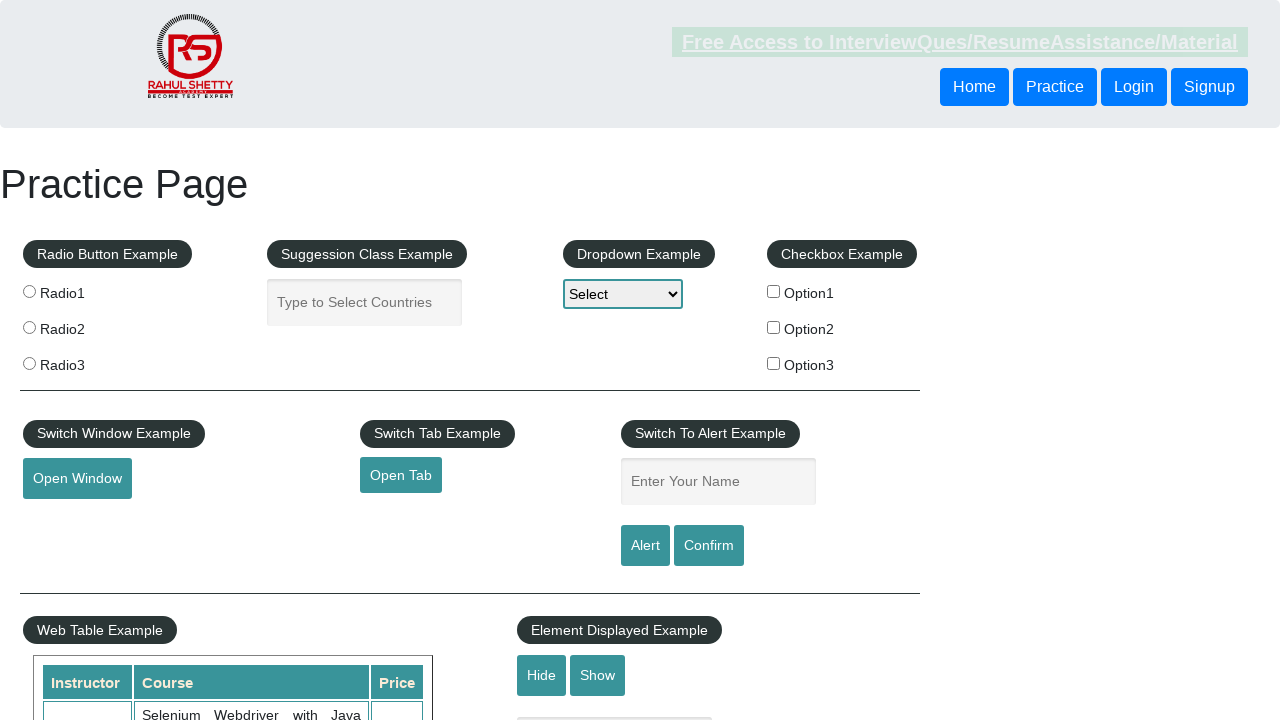

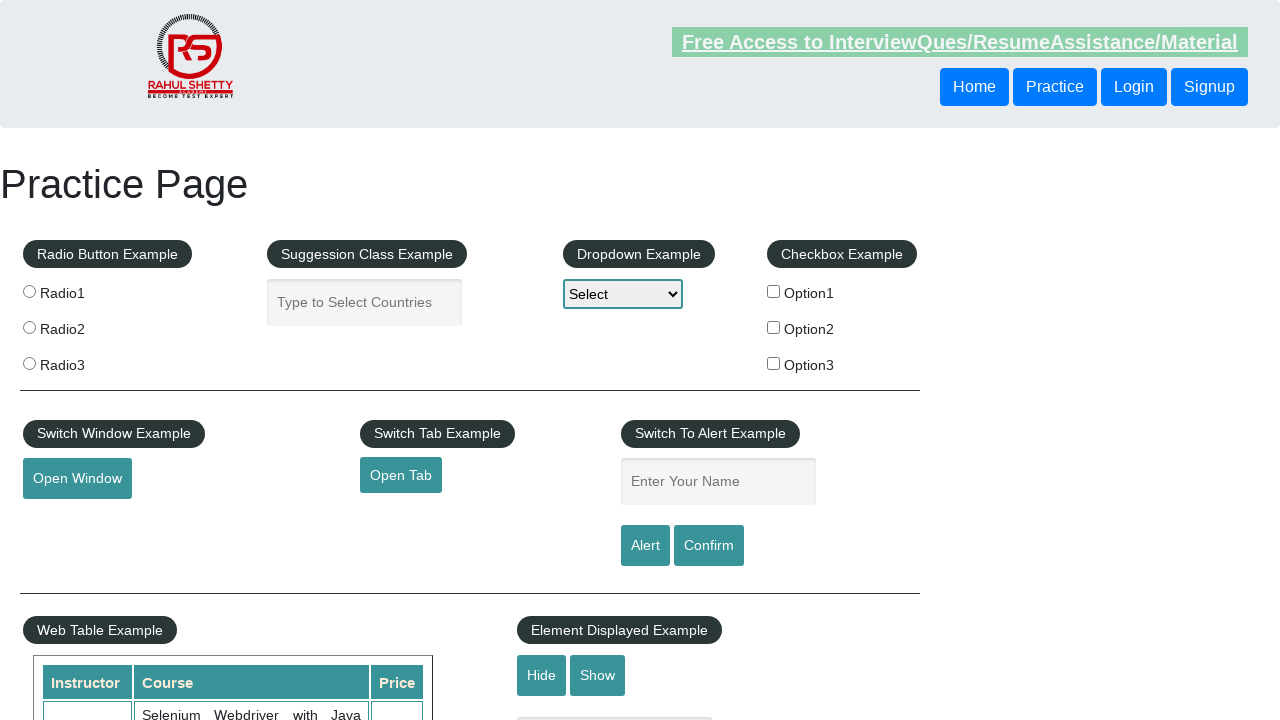